Navigates to the AwesomeQA UI page and verifies that the checkout button is displayed on the page

Starting URL: https://awesomeqa.com/ui/

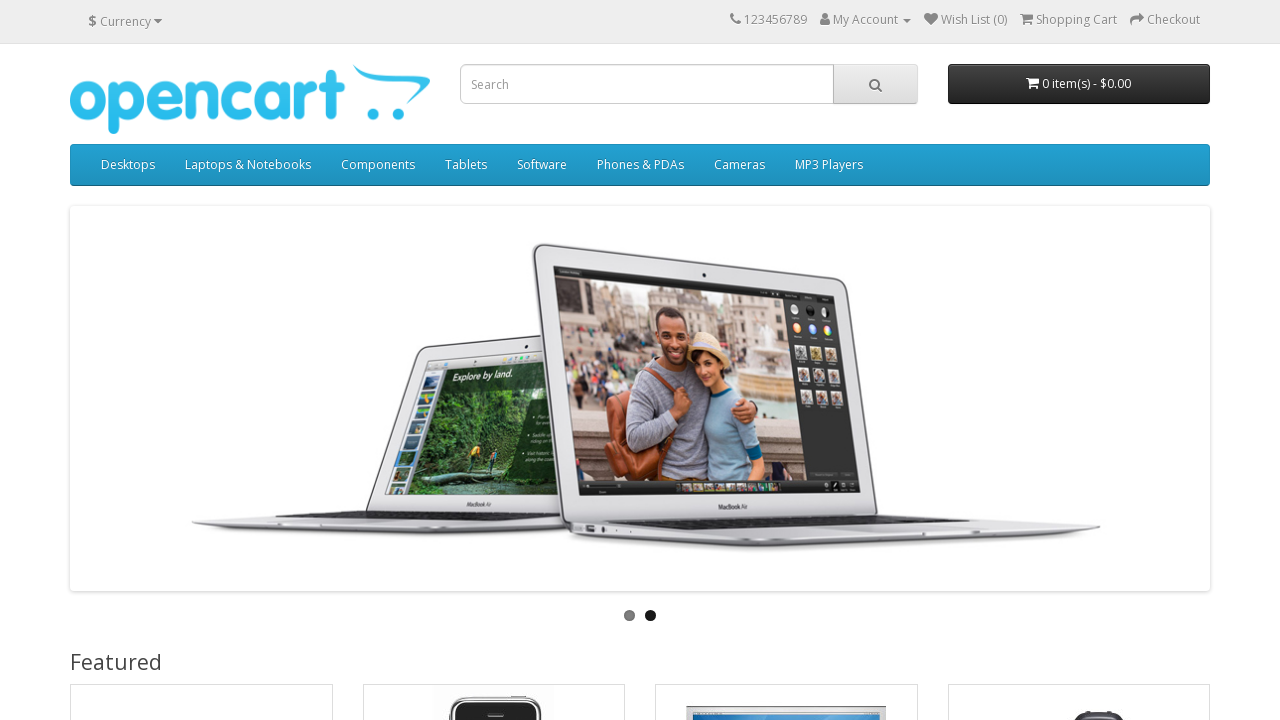

Navigated to AwesomeQA UI page
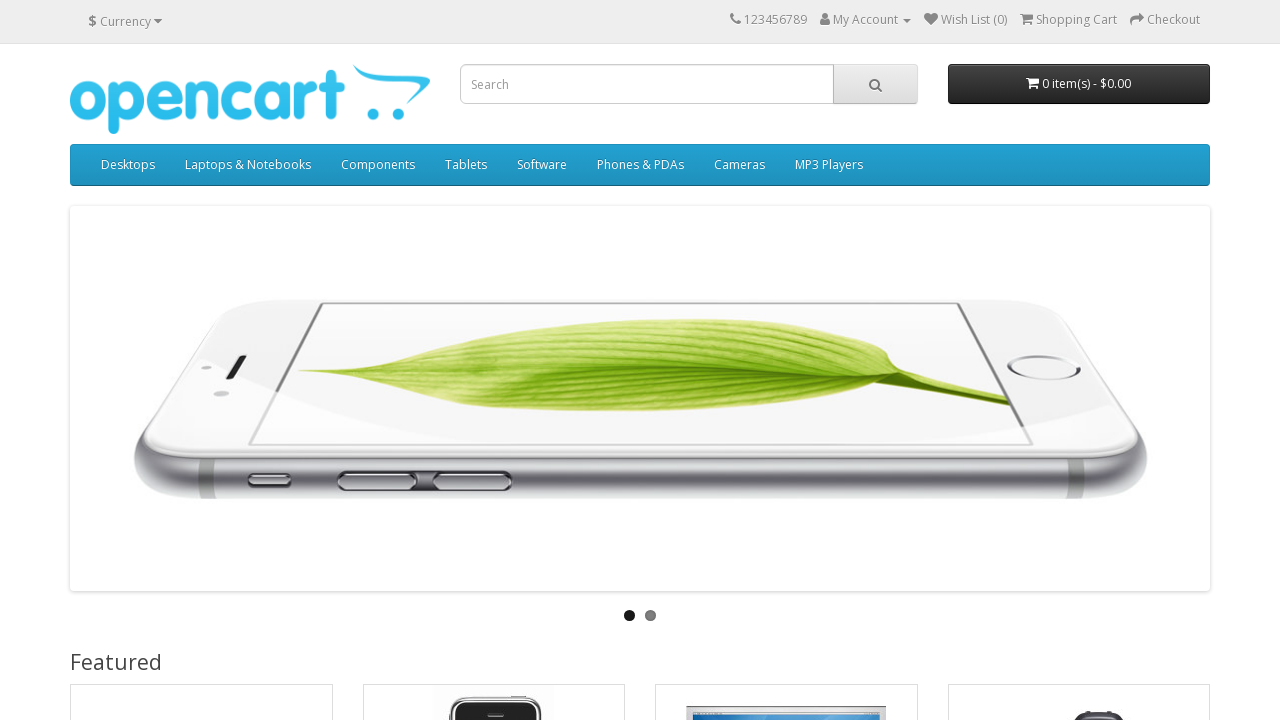

Waited for checkout button to be present in DOM
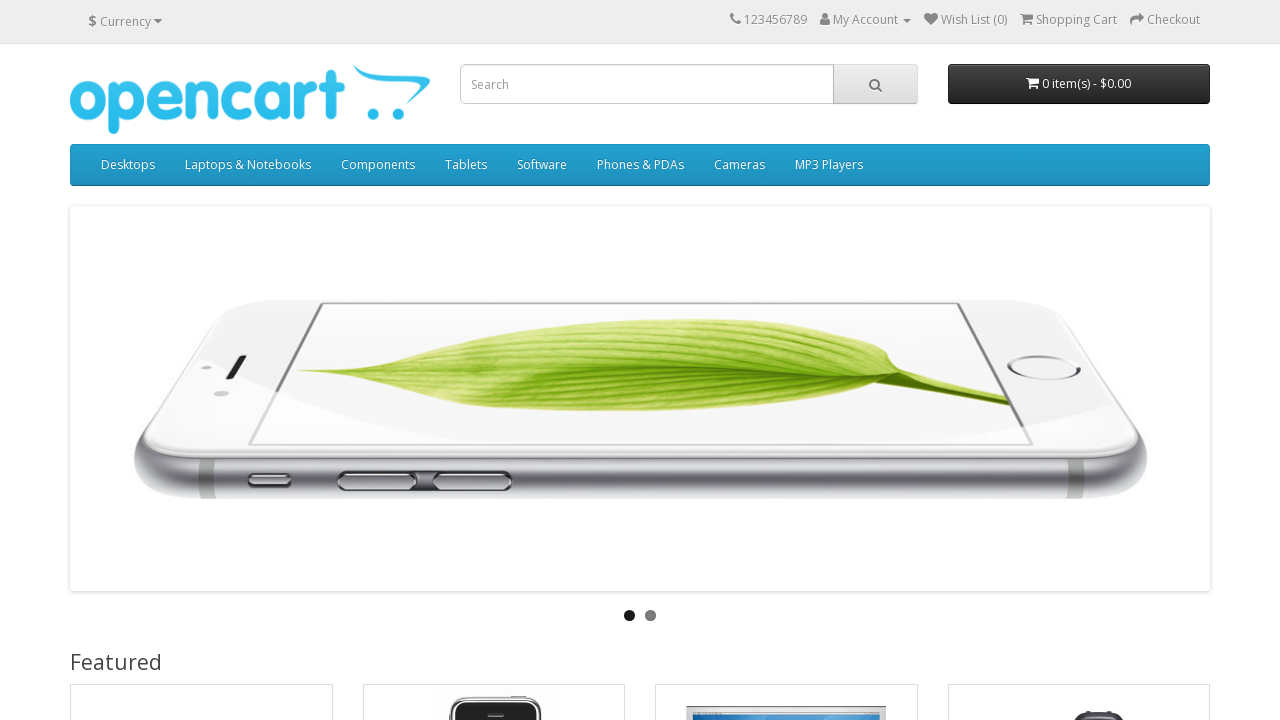

Verified that checkout button is visible on the page
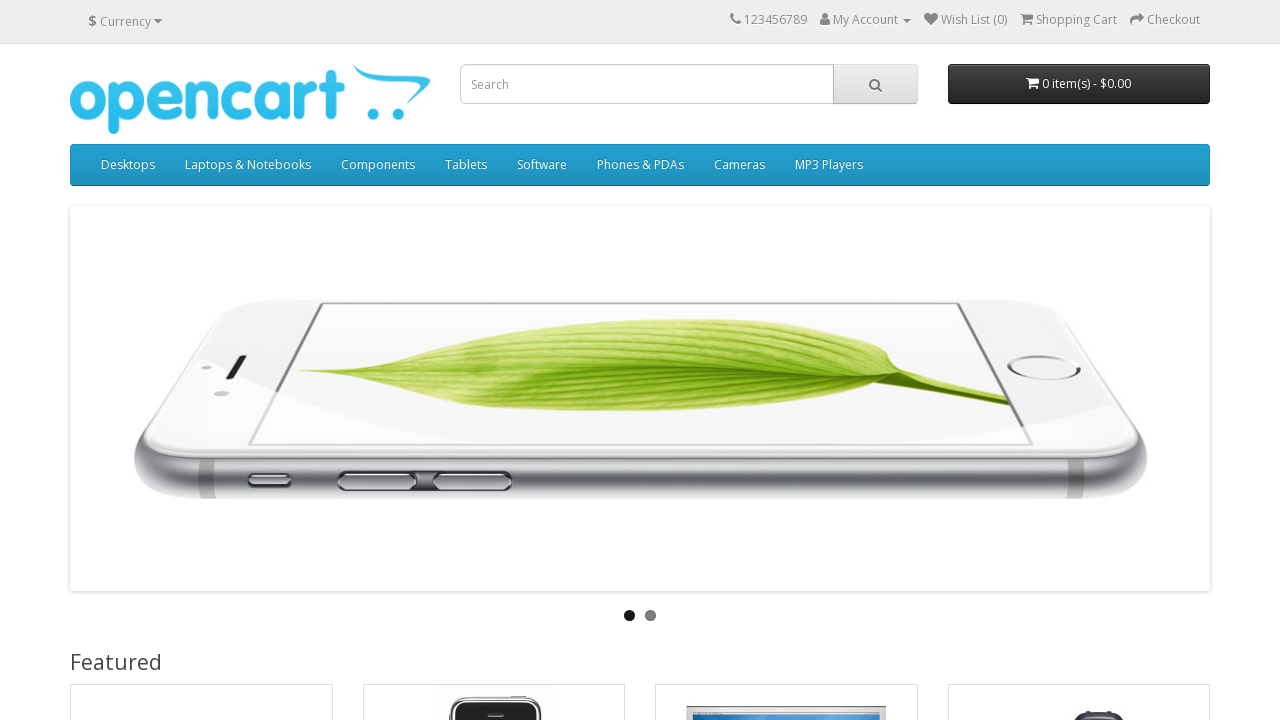

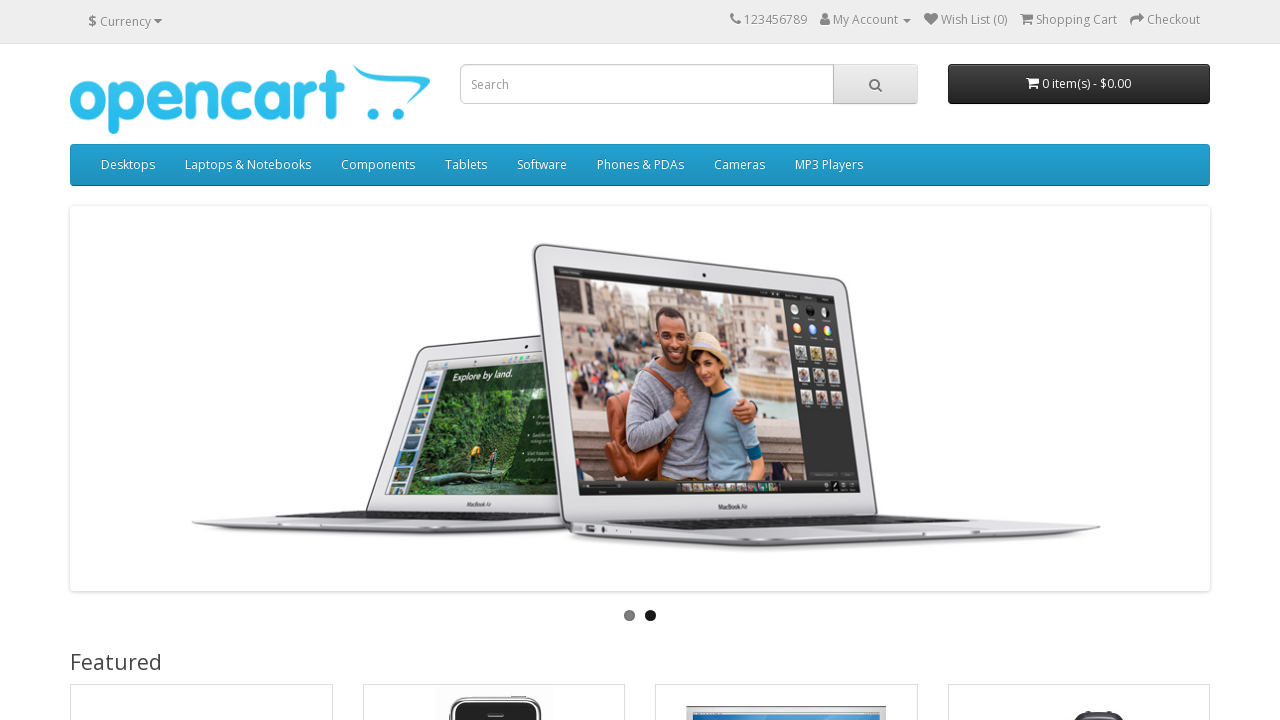